Tests handling a JavaScript alert by clicking a button that triggers an alert and accepting it

Starting URL: https://demoqa.com/alerts

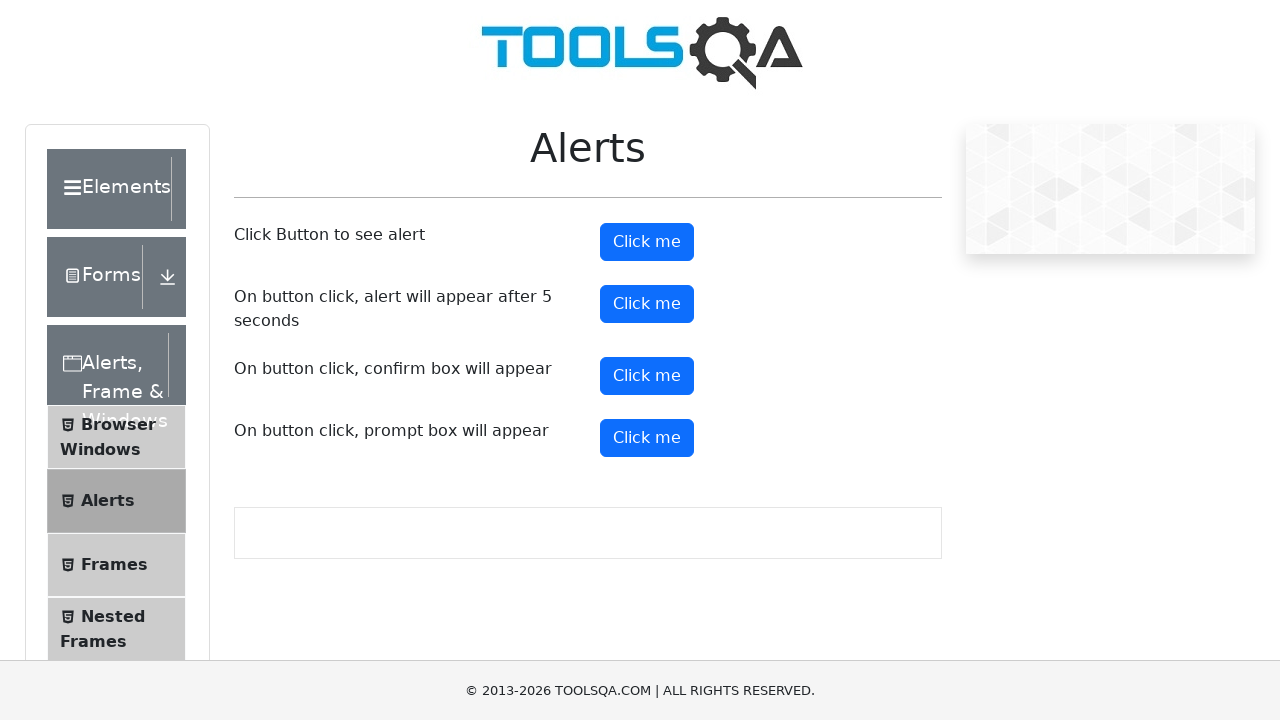

Set up dialog handler to accept alerts
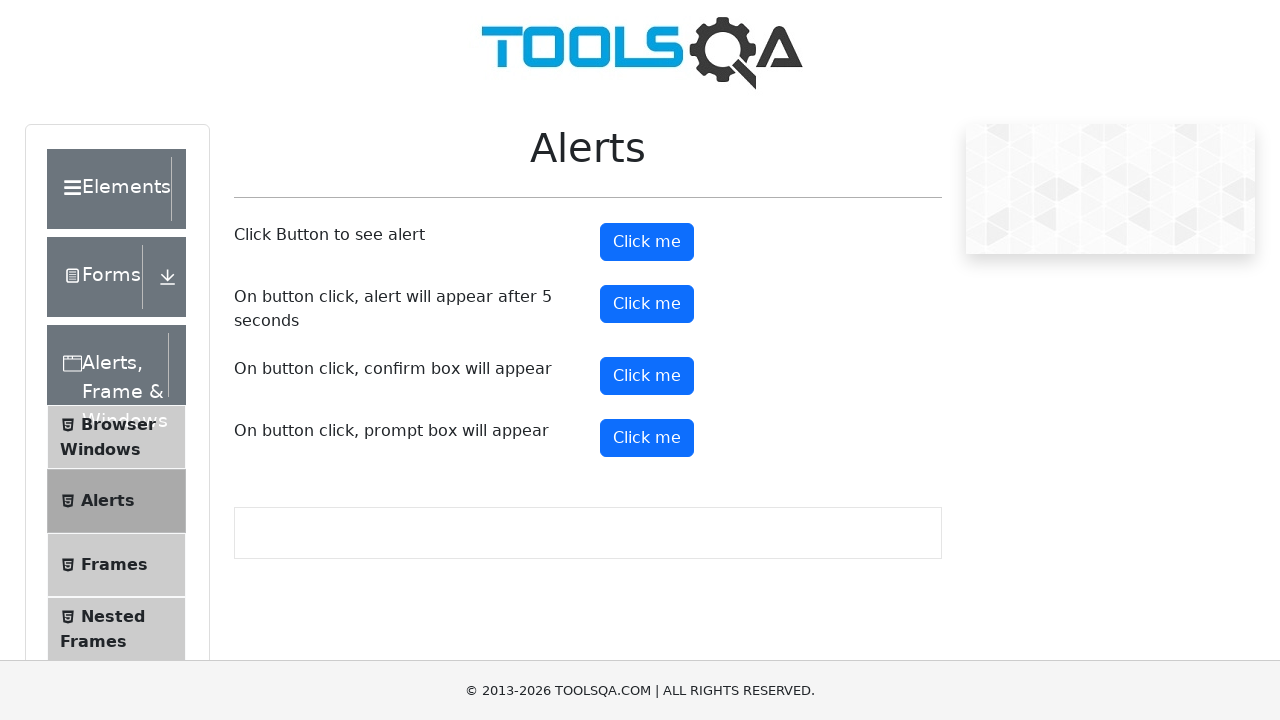

Clicked alert button to trigger JavaScript alert at (647, 242) on #alertButton
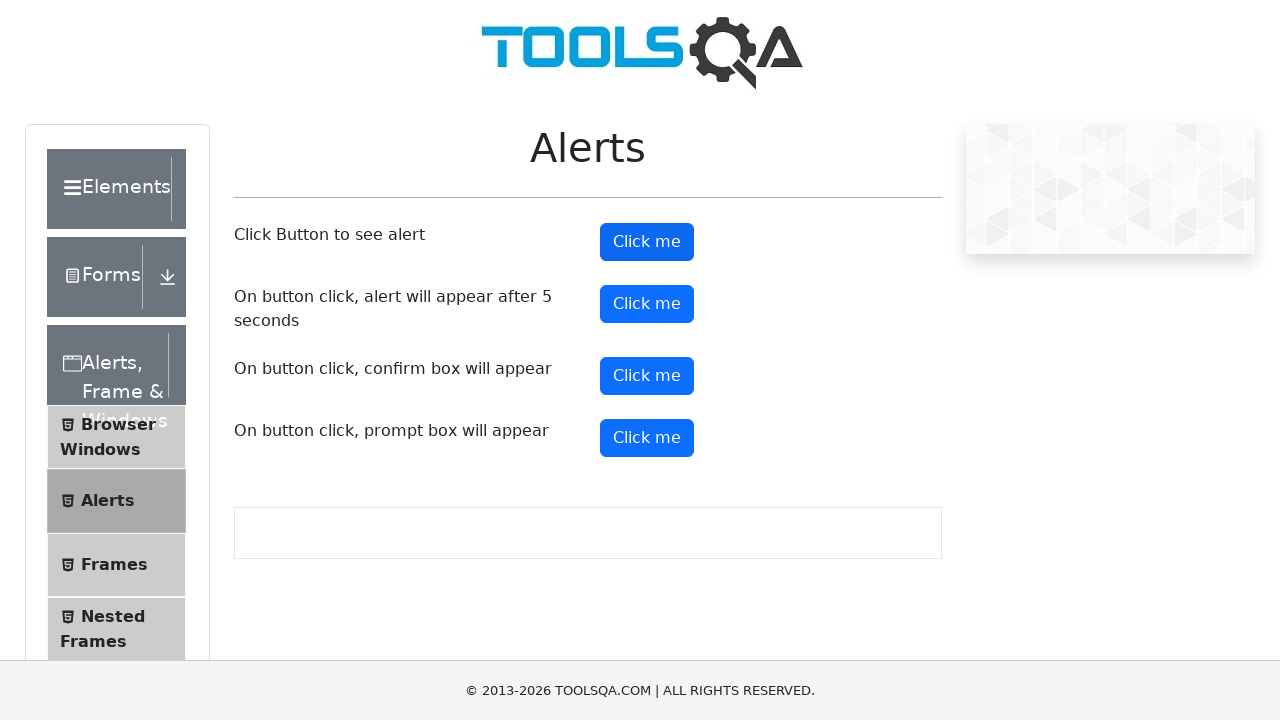

Waited for alert to be processed
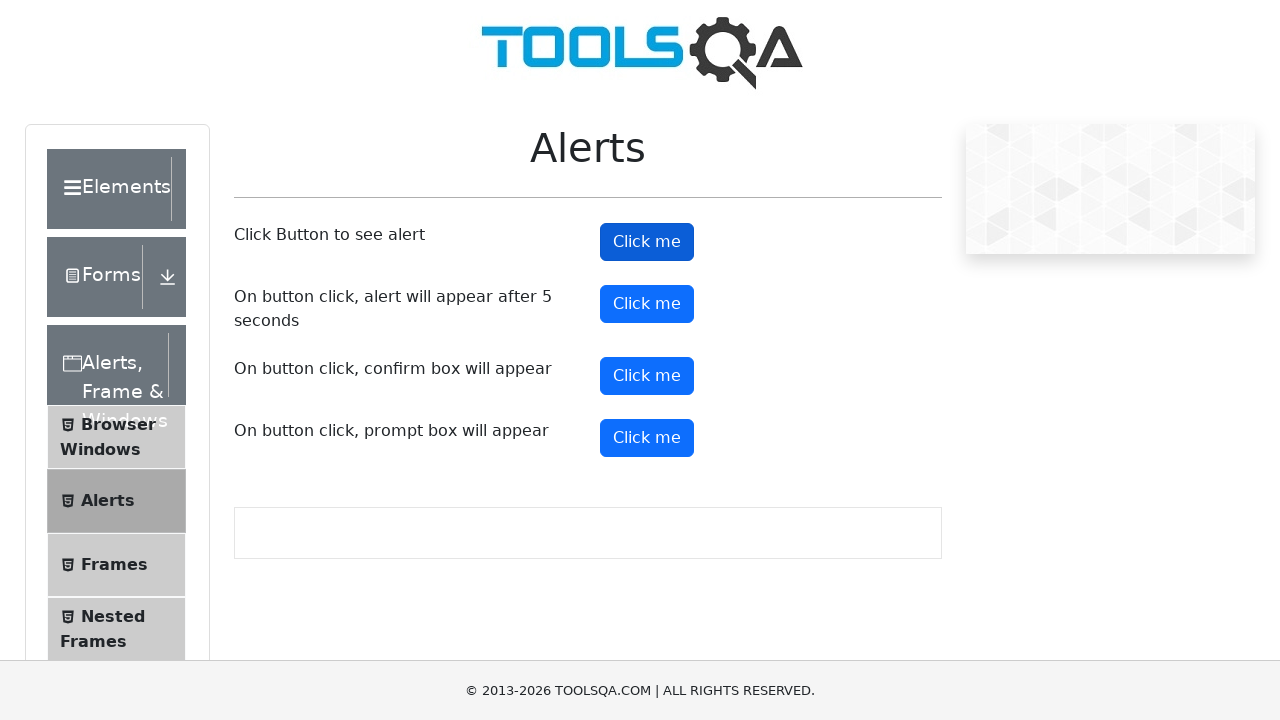

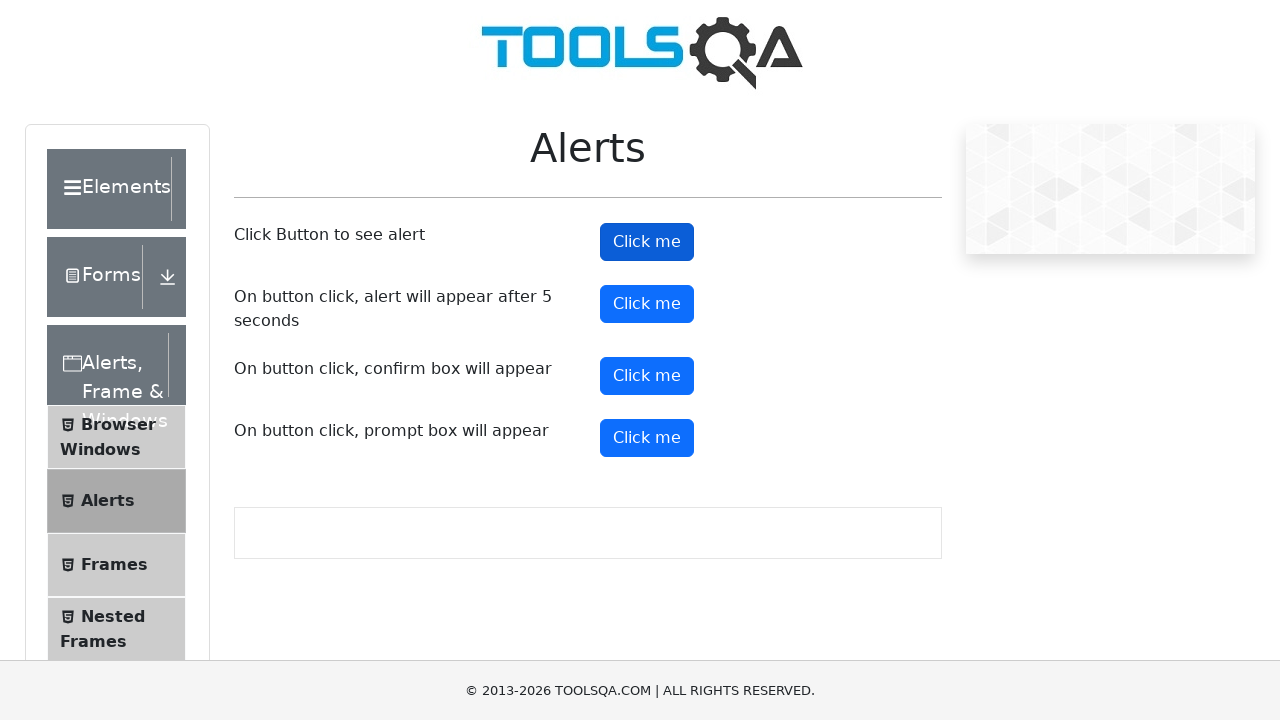